Tests jQuery UI slider functionality by dragging the slider handle to different positions within an iframe

Starting URL: https://jqueryui.com/slider/

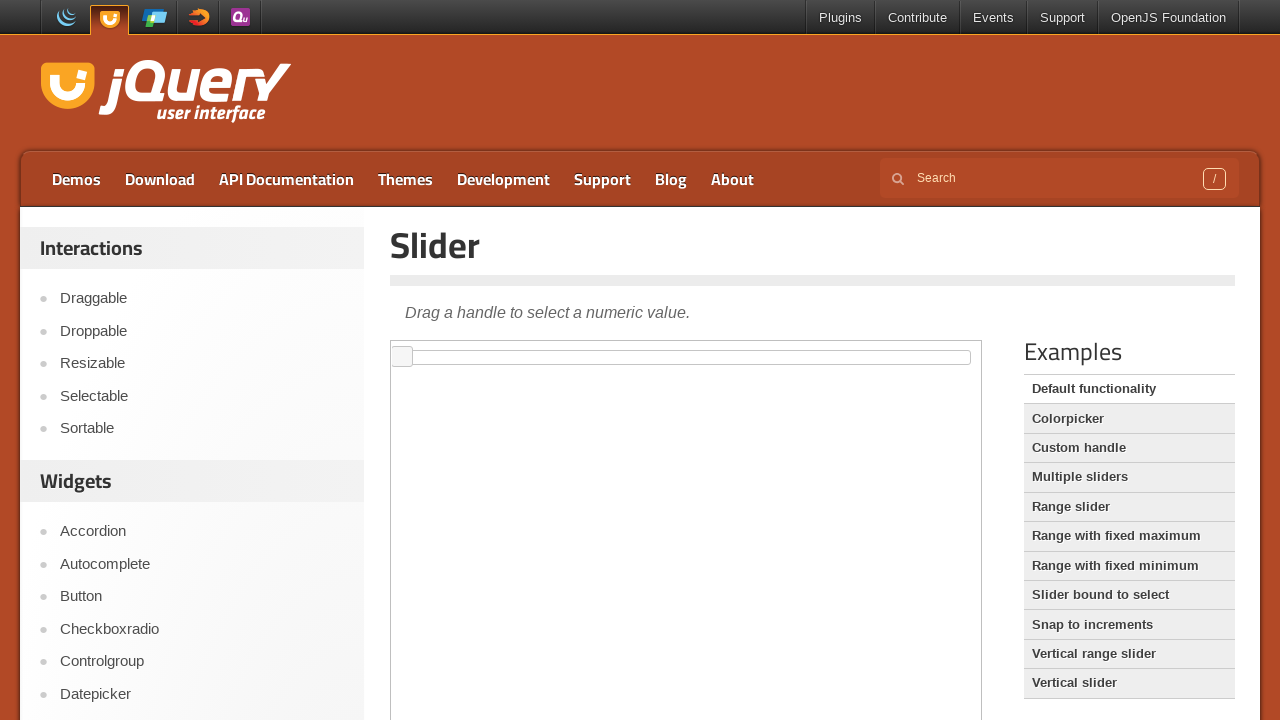

Located demo iframe for jQuery UI slider
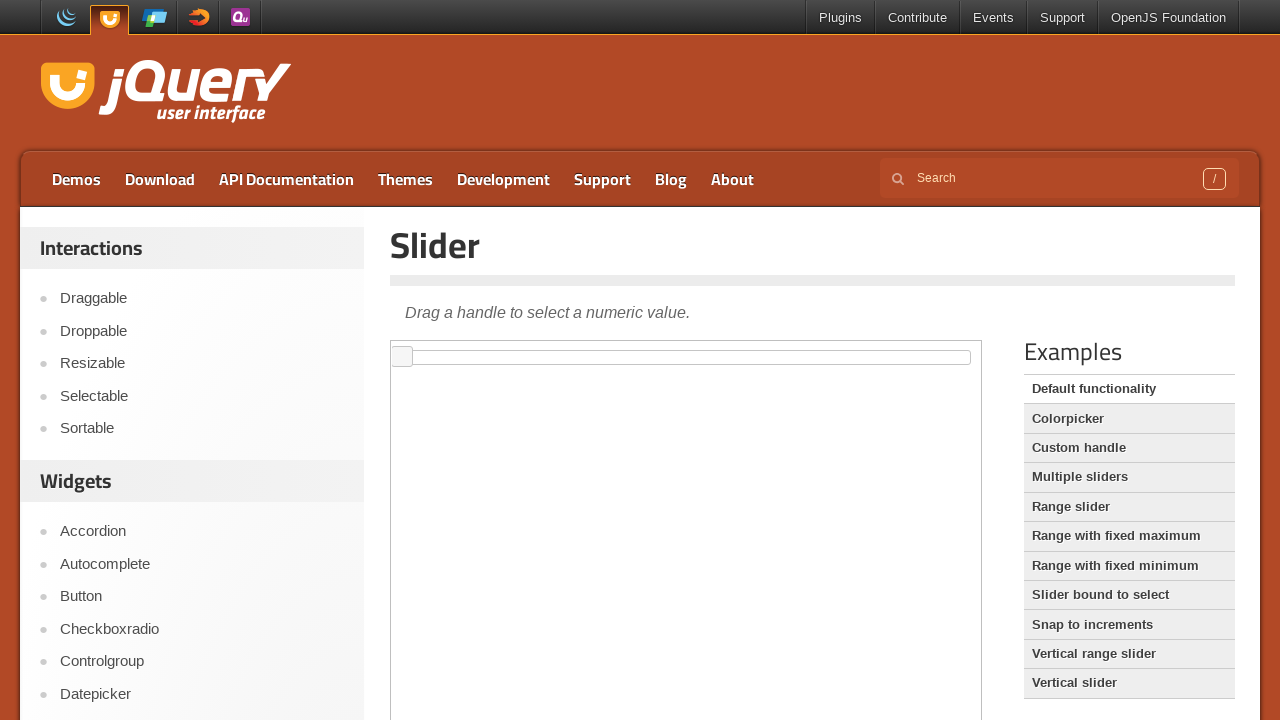

Located slider handle element
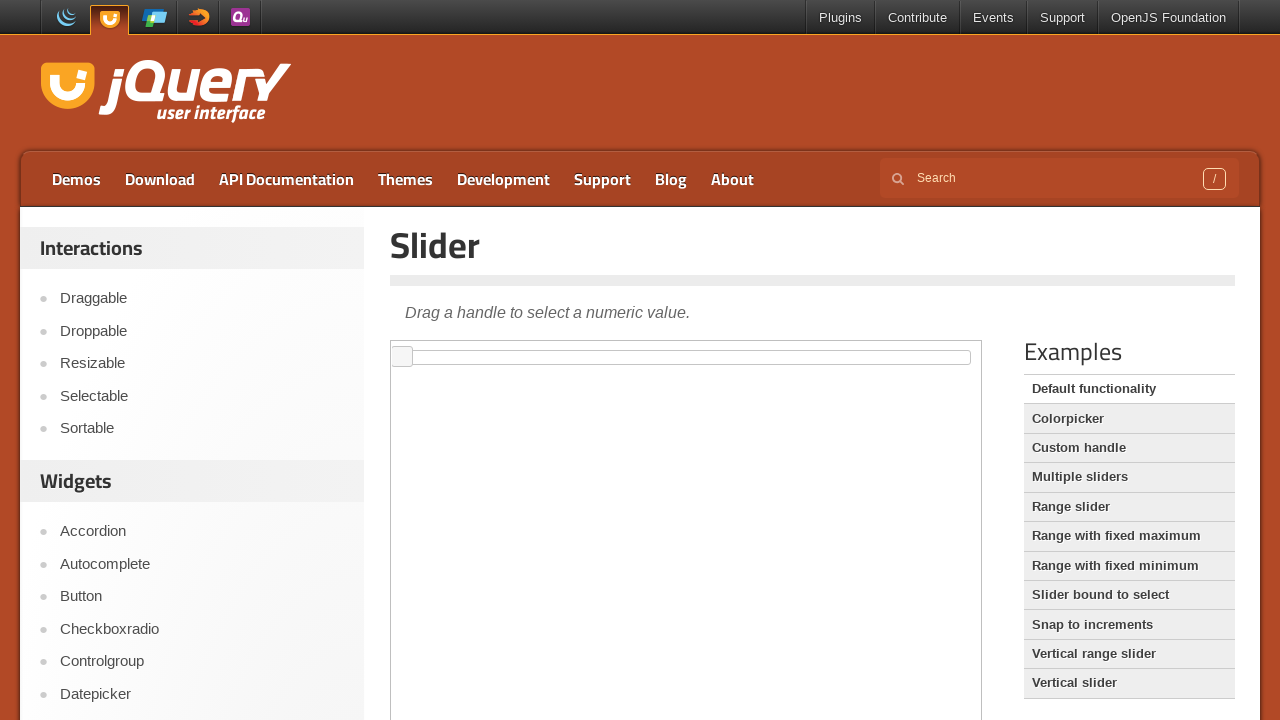

Retrieved slider handle bounding box
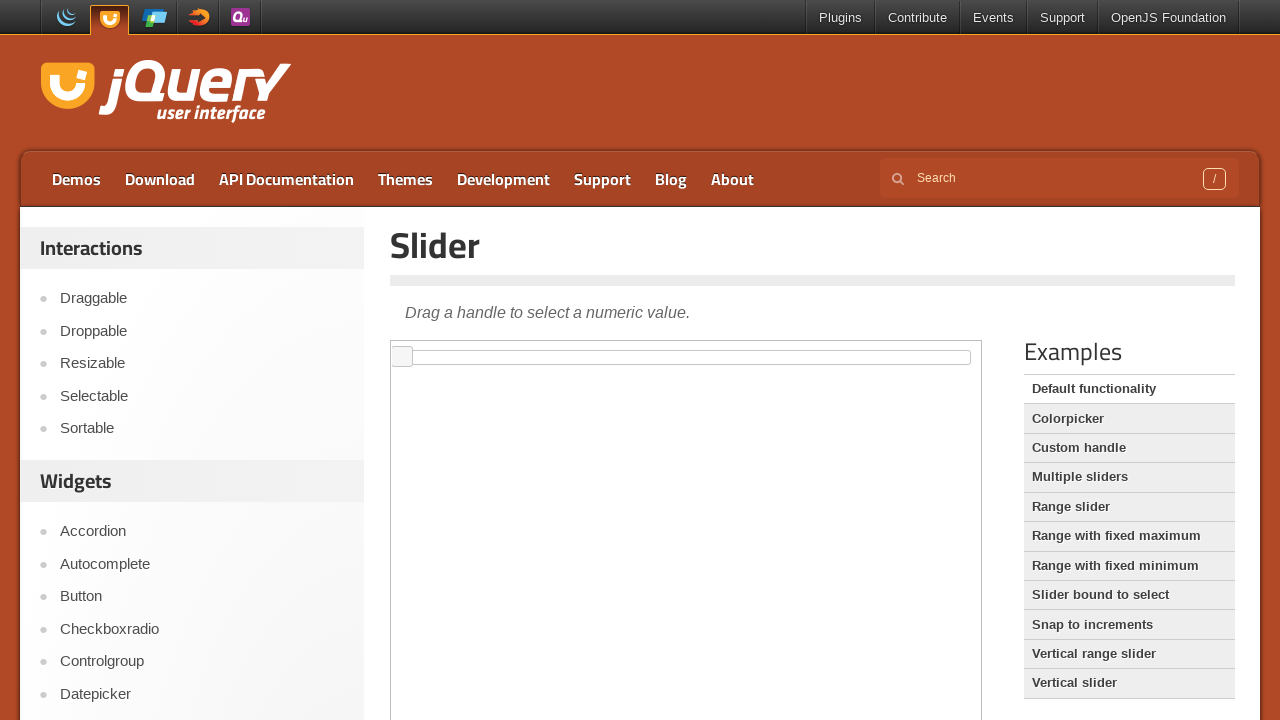

Moved mouse to center of slider handle at (402, 357)
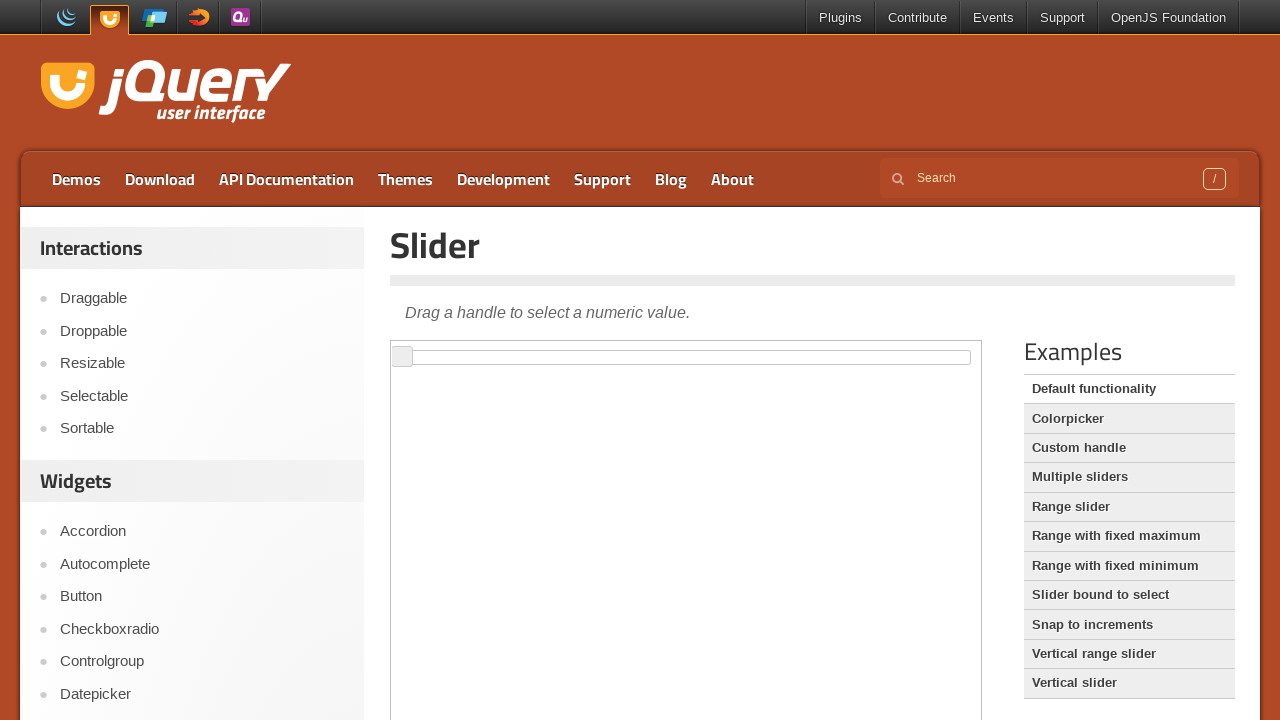

Pressed mouse button down on slider handle at (402, 357)
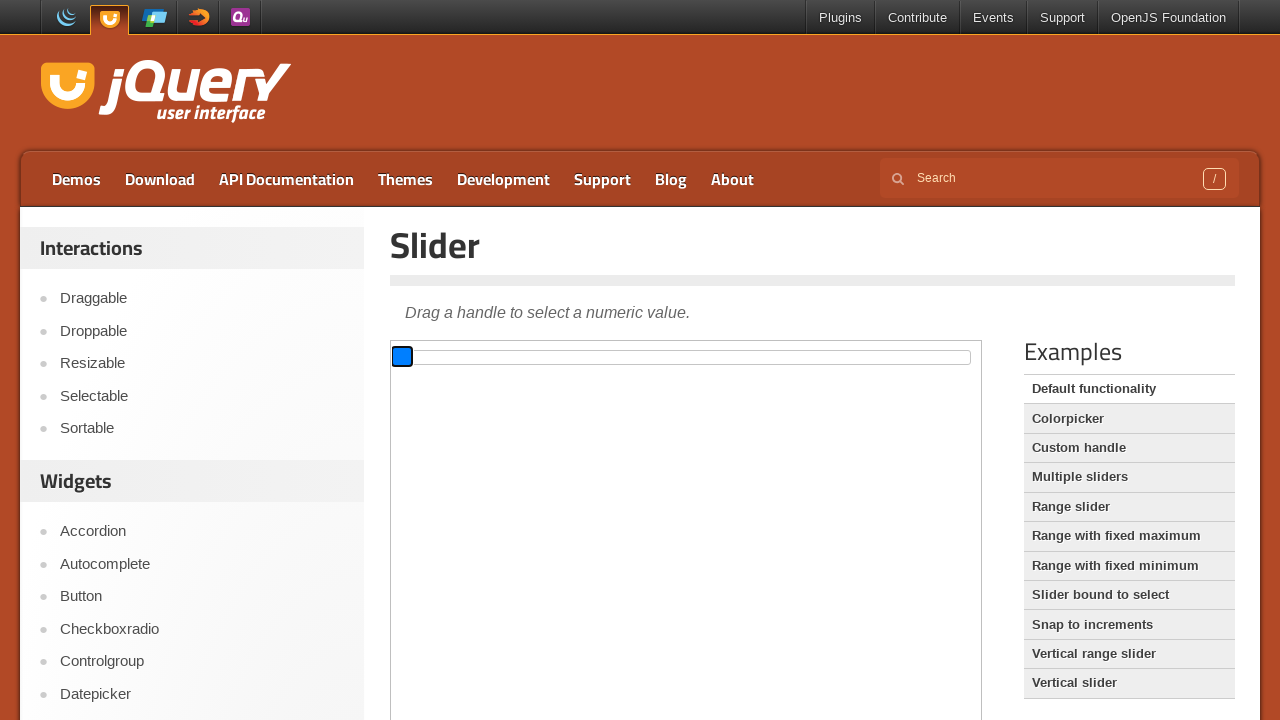

Dragged slider handle 200 pixels to the right at (592, 346)
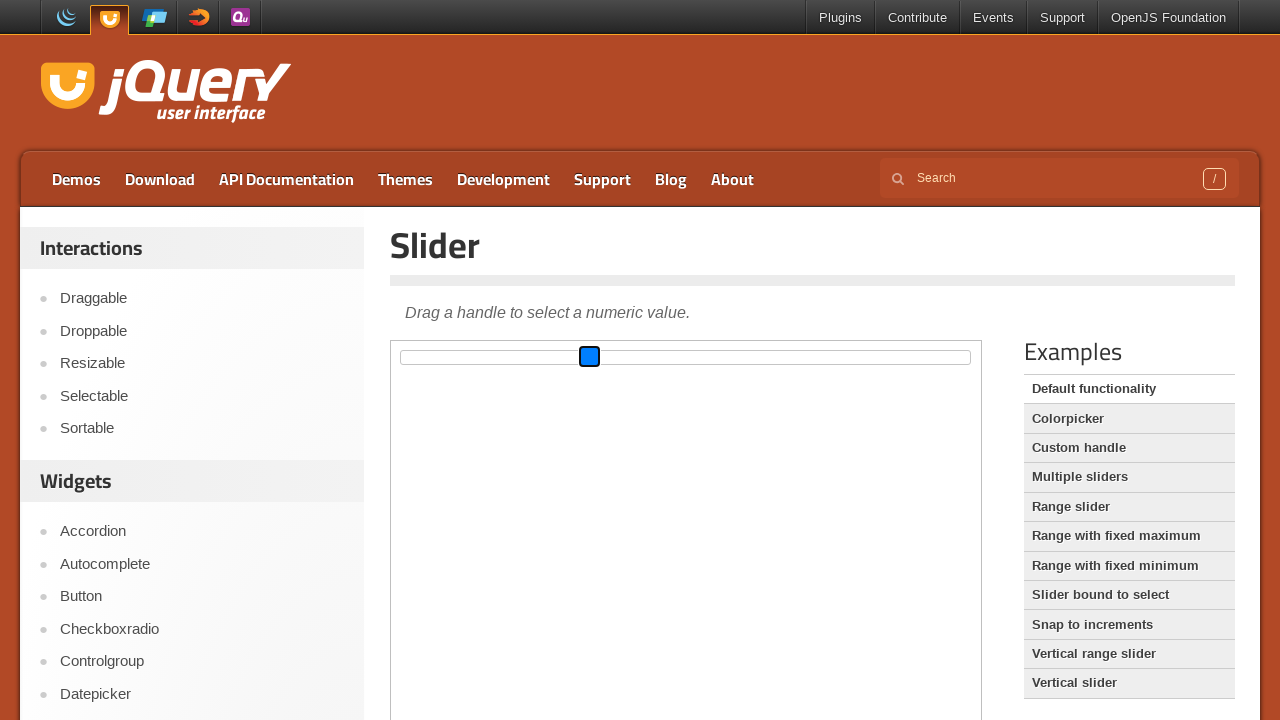

Released mouse button after dragging right at (592, 346)
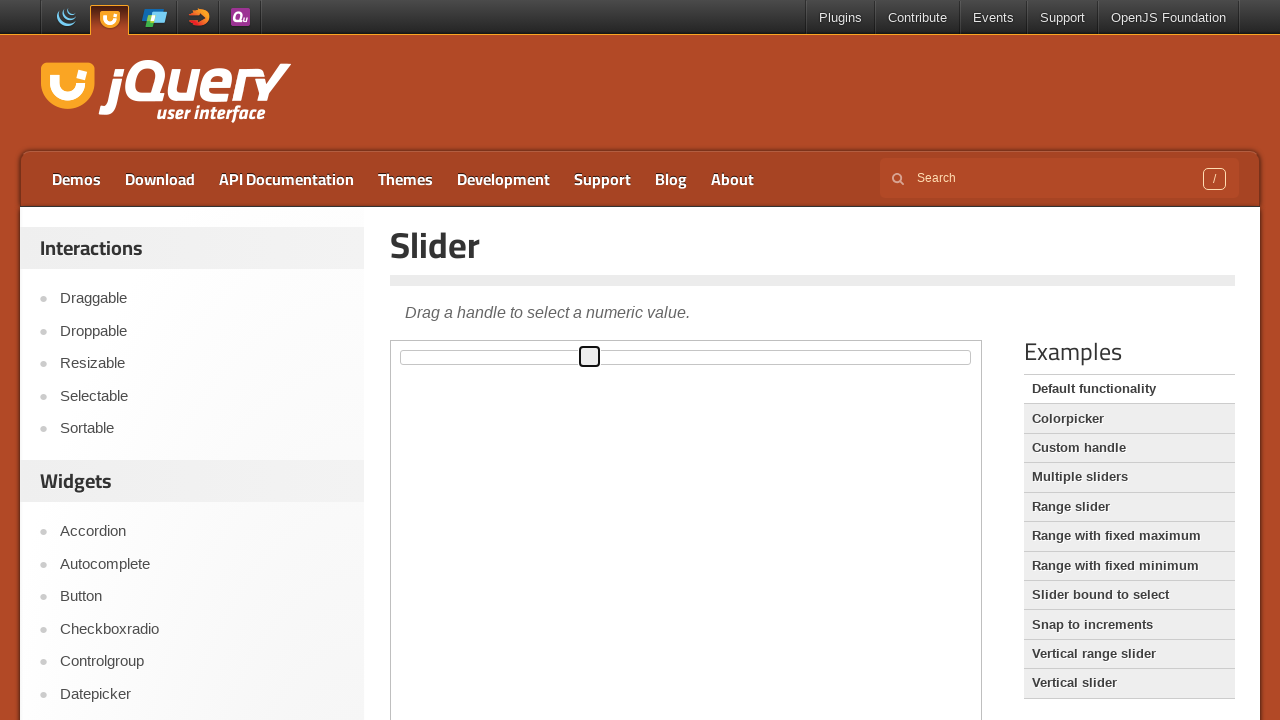

Retrieved updated slider handle bounding box
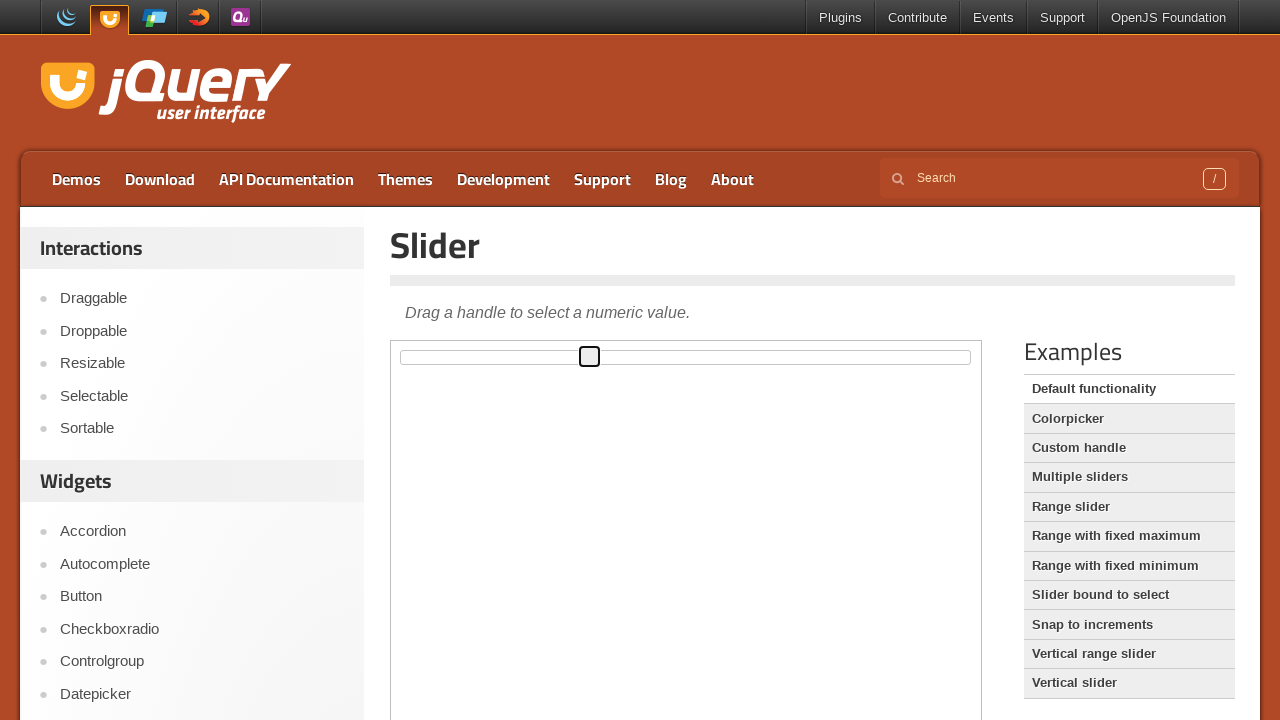

Moved mouse to center of slider handle for second drag at (590, 357)
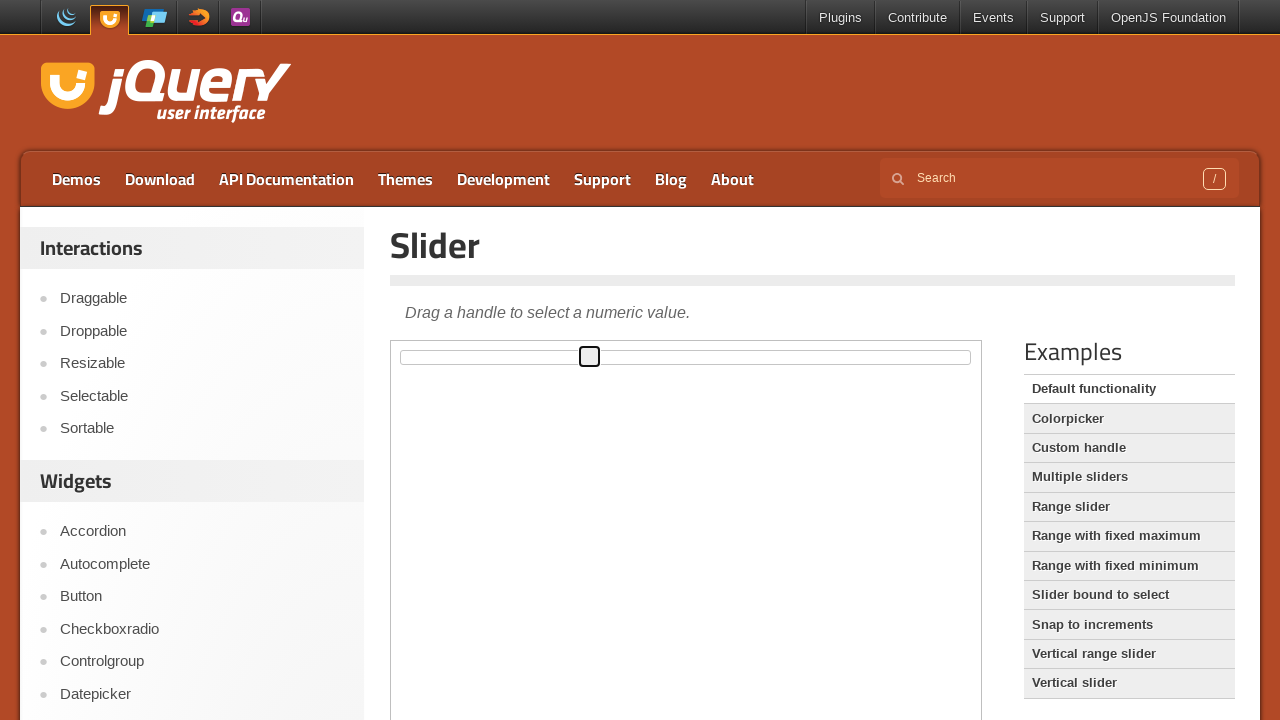

Pressed mouse button down on slider handle for leftward drag at (590, 357)
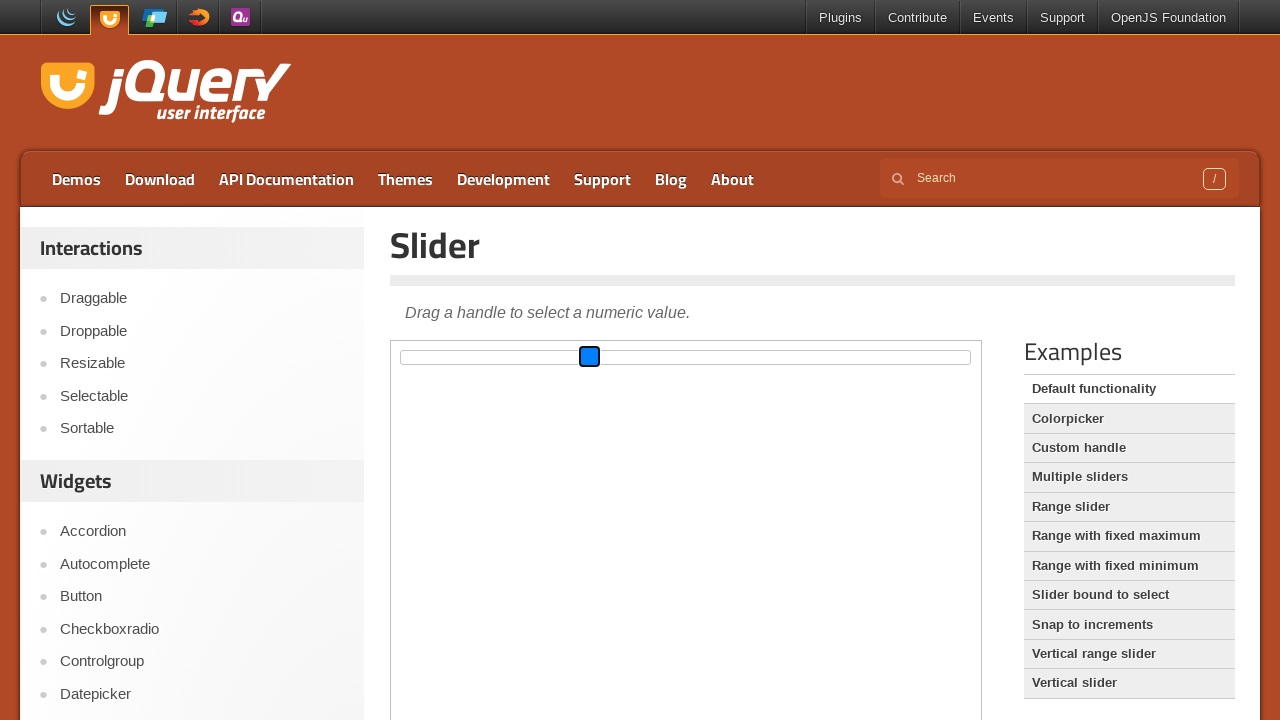

Dragged slider handle 50 pixels to the left at (529, 346)
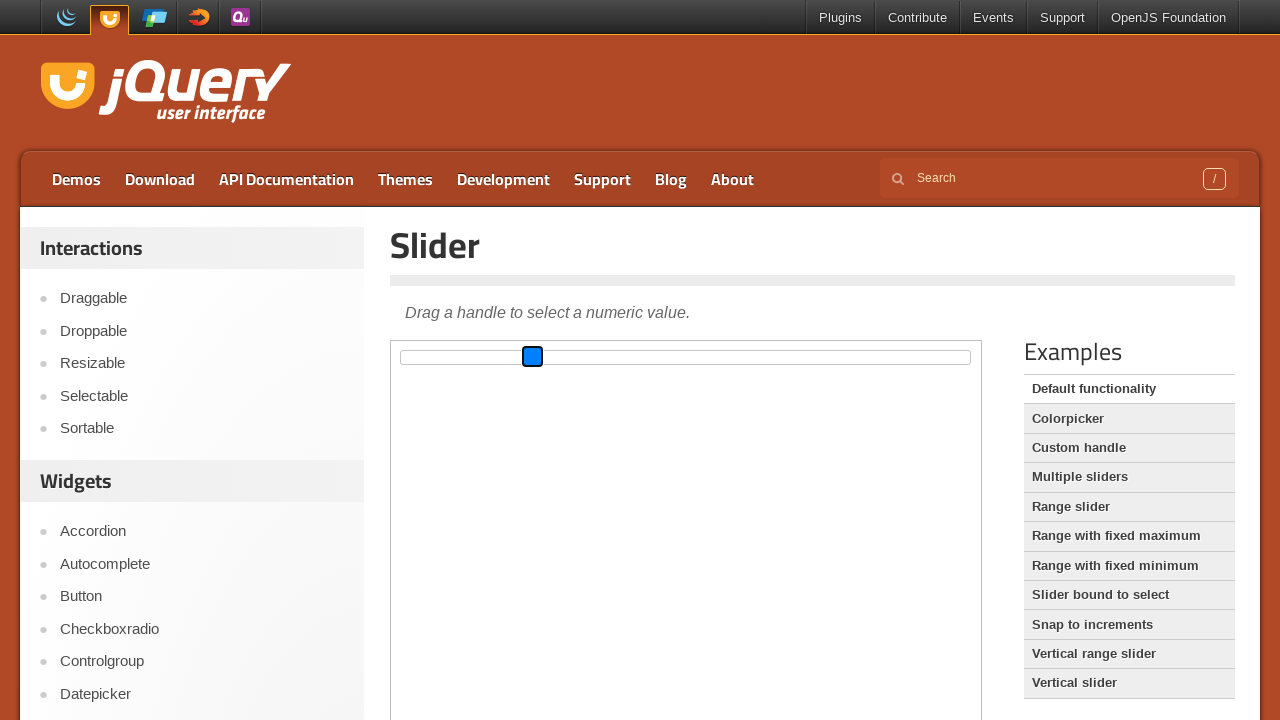

Released mouse button after dragging left at (529, 346)
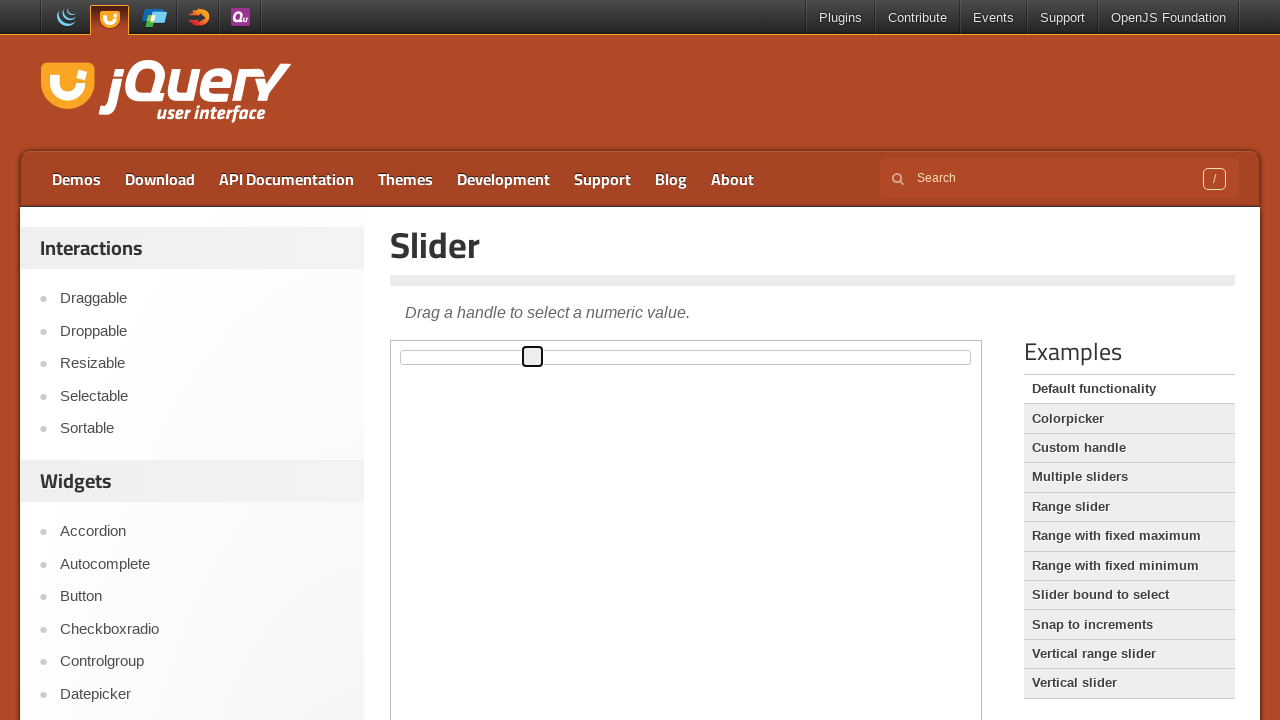

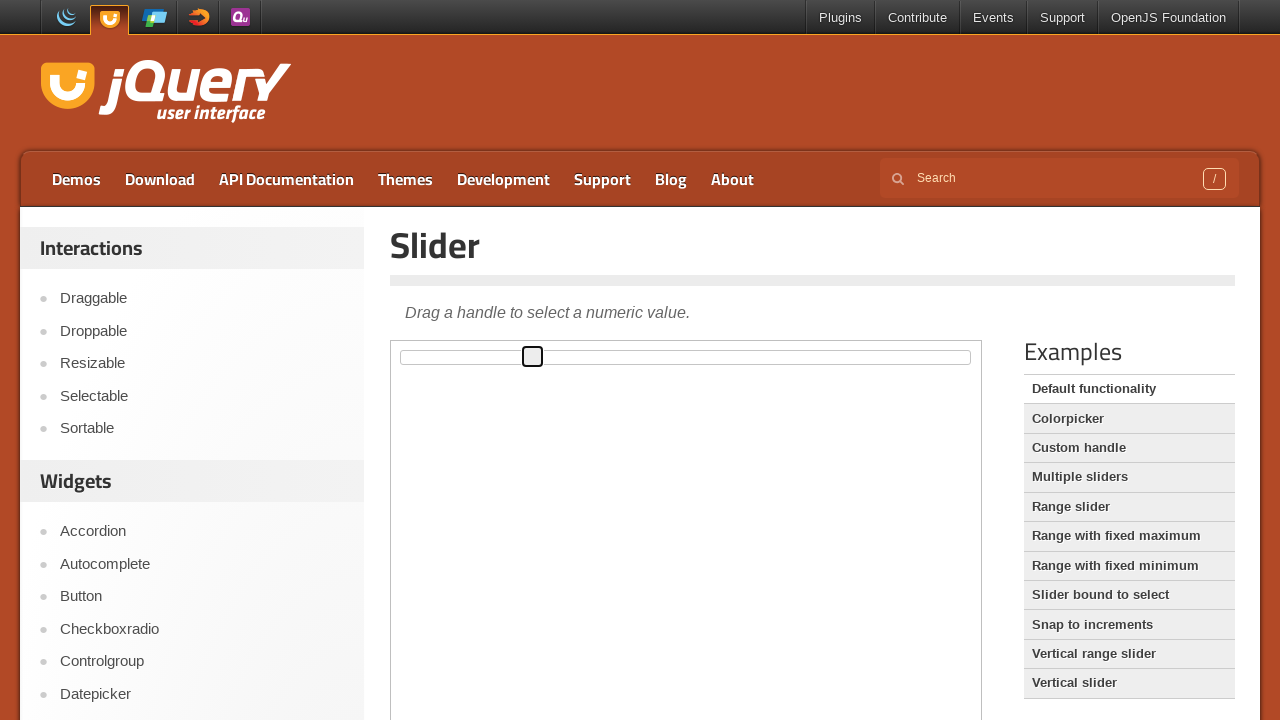